Tests number validation by entering a number that is too small (48) and verifying the error message is displayed

Starting URL: https://kristinek.github.io/site/tasks/enter_a_number

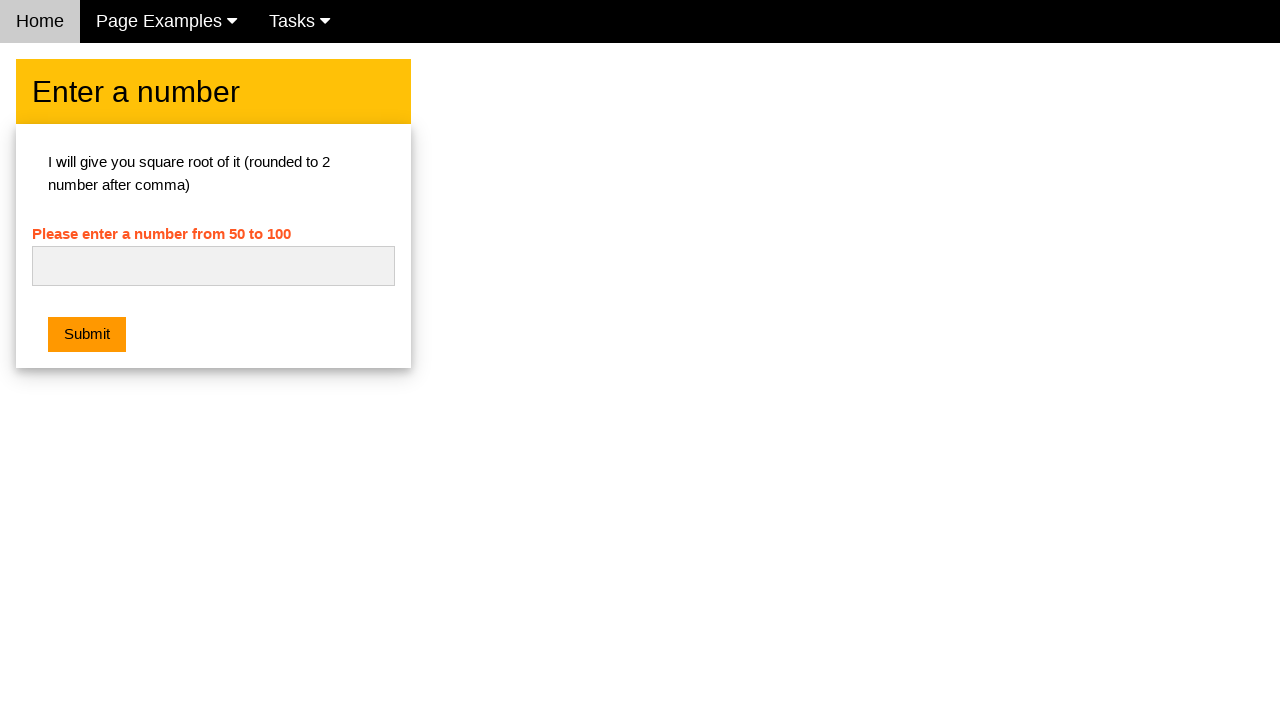

Filled number input field with '48' on #numb
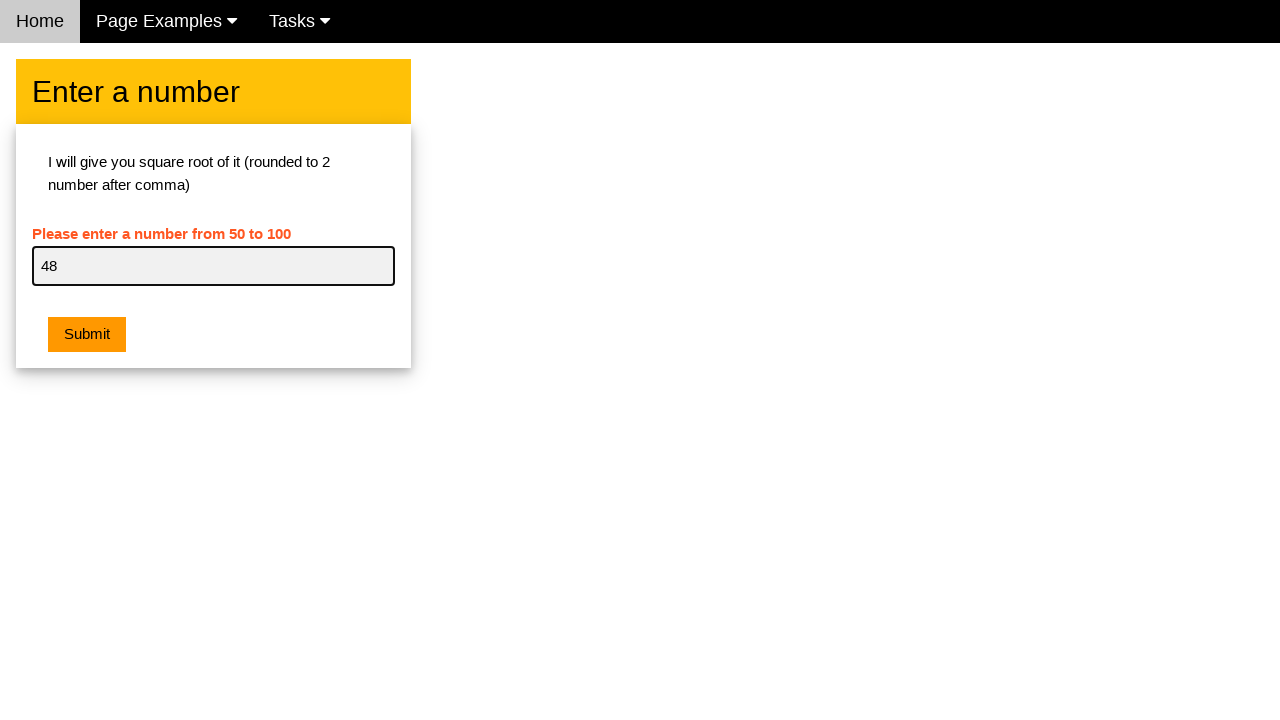

Clicked submit button at (87, 335) on .w3-orange
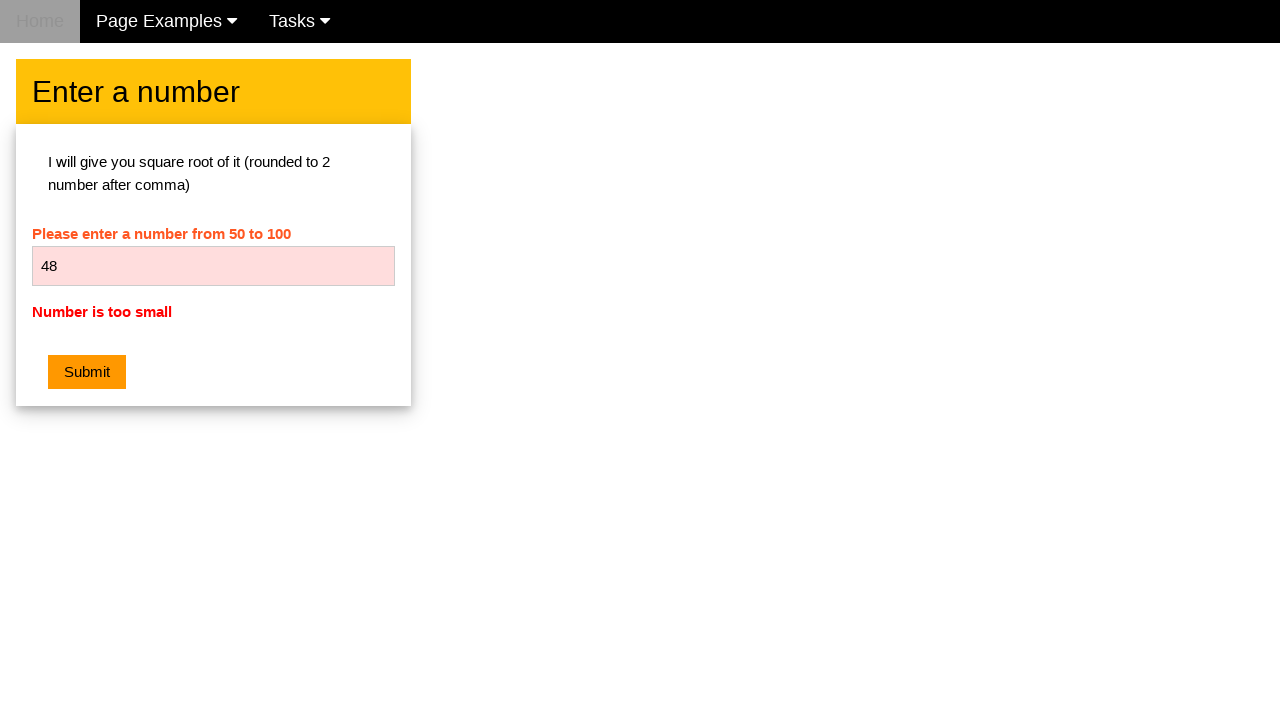

Error message element appeared
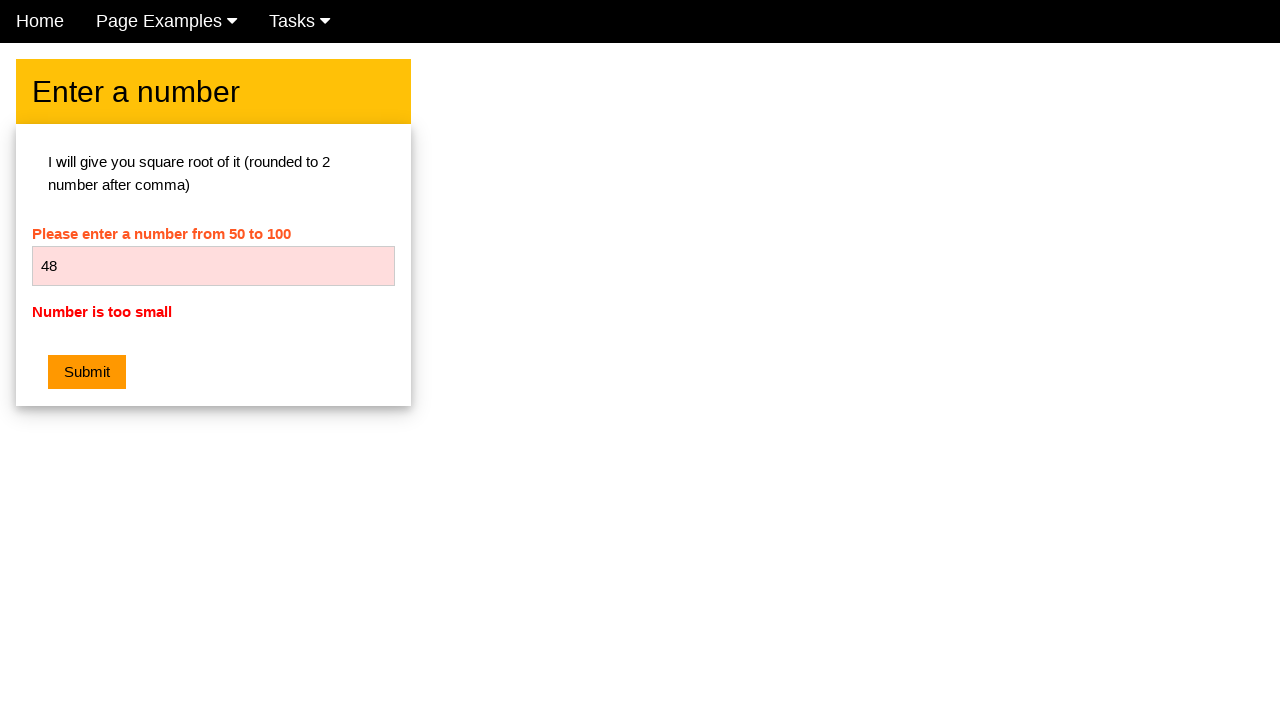

Located error message element
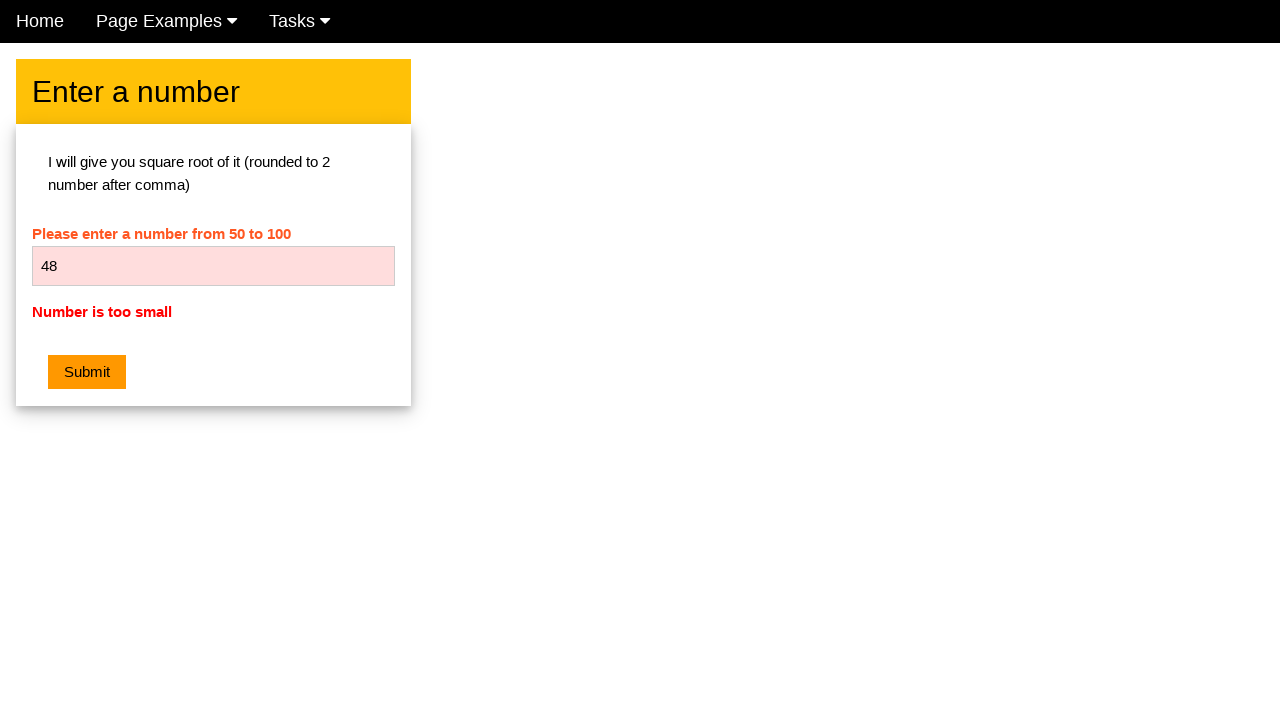

Verified error message text is 'Number is too small'
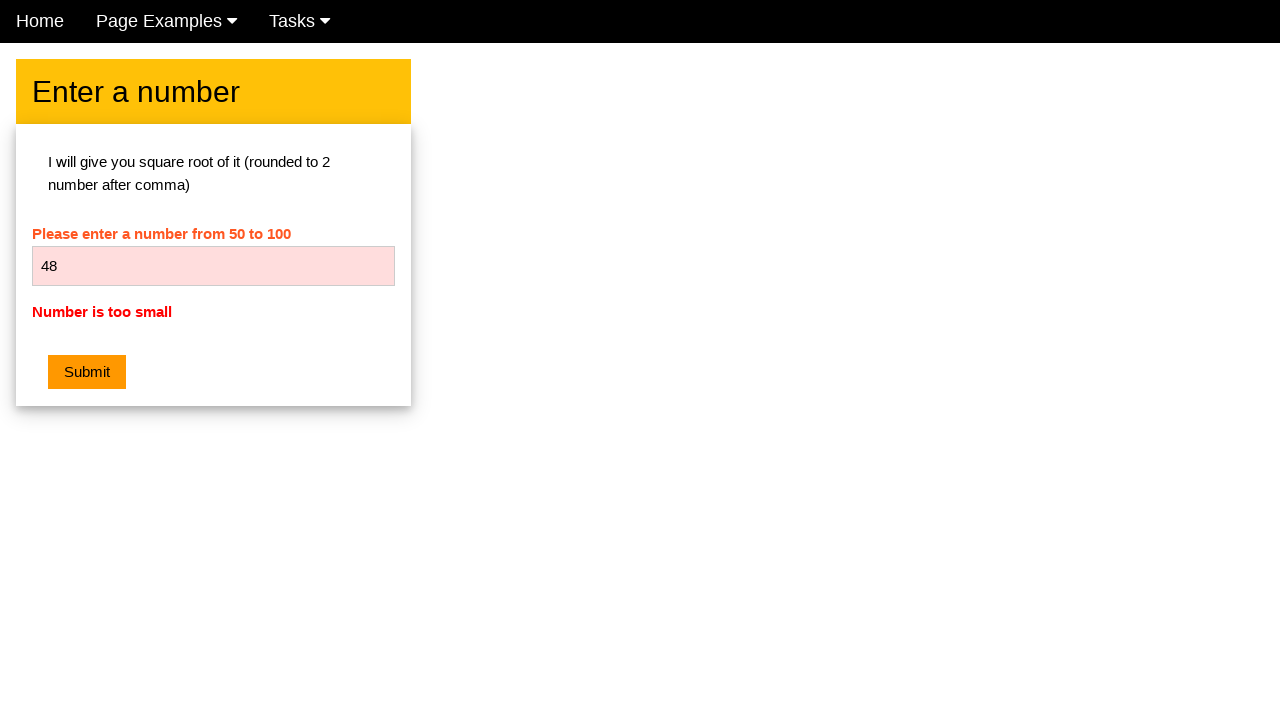

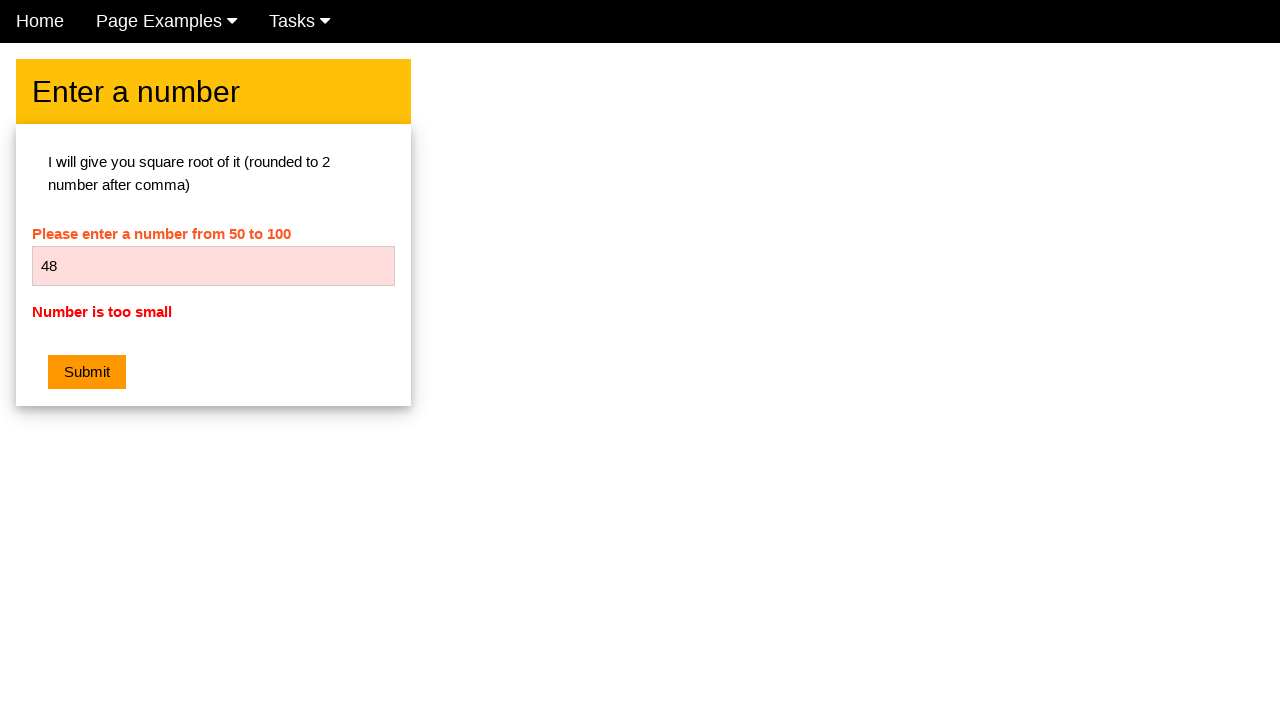